Tests double-click functionality by double-clicking a button and verifying the success message appears

Starting URL: https://demoqa.com/buttons

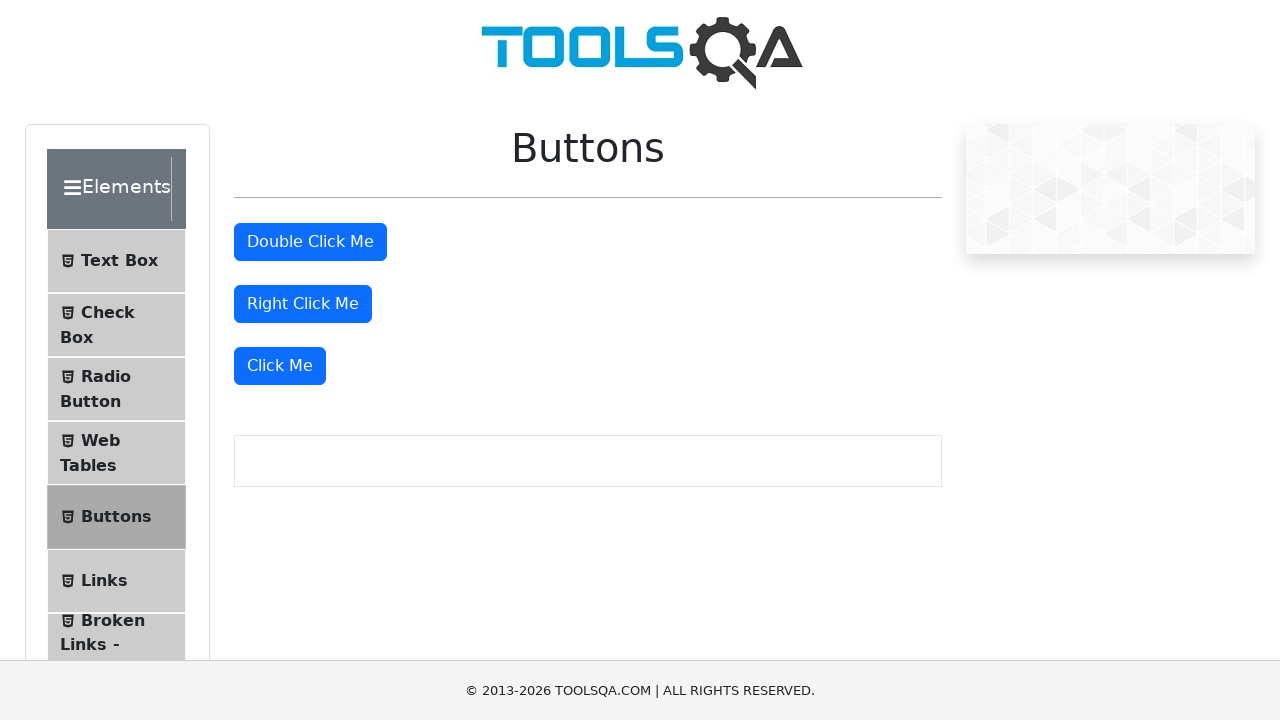

Double-clicked the double-click button at (310, 242) on #doubleClickBtn
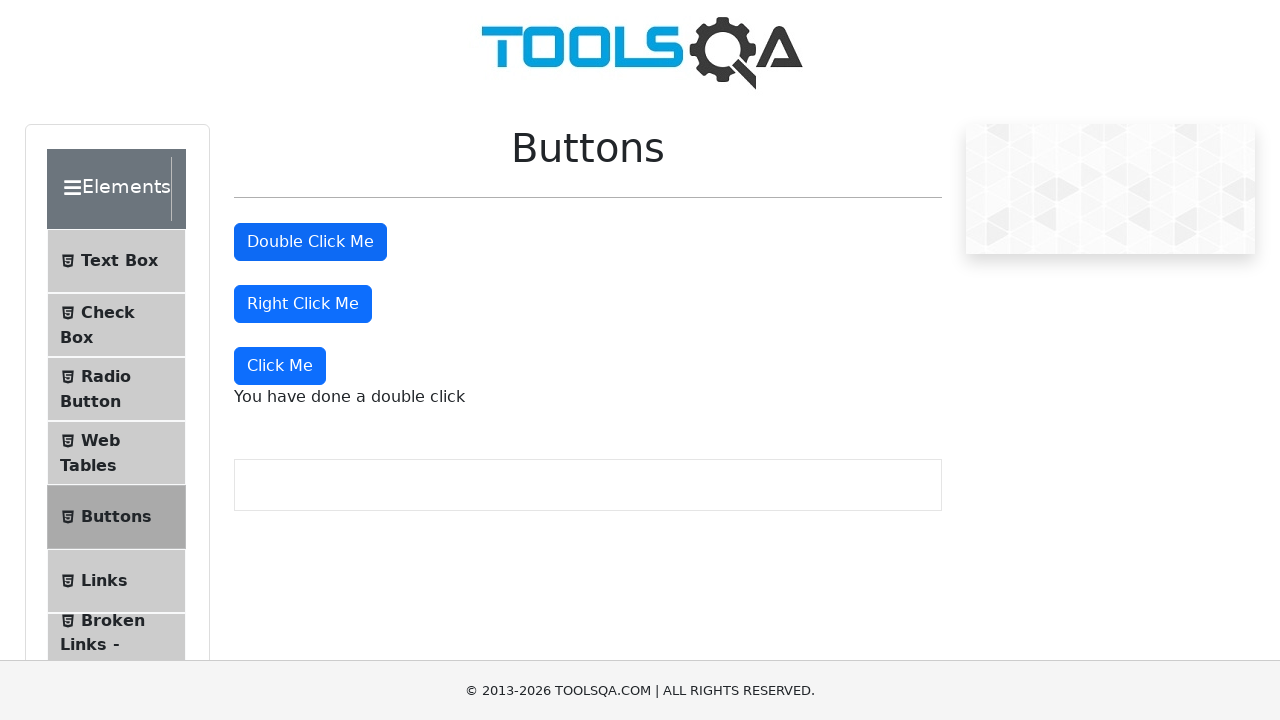

Double-click success message appeared
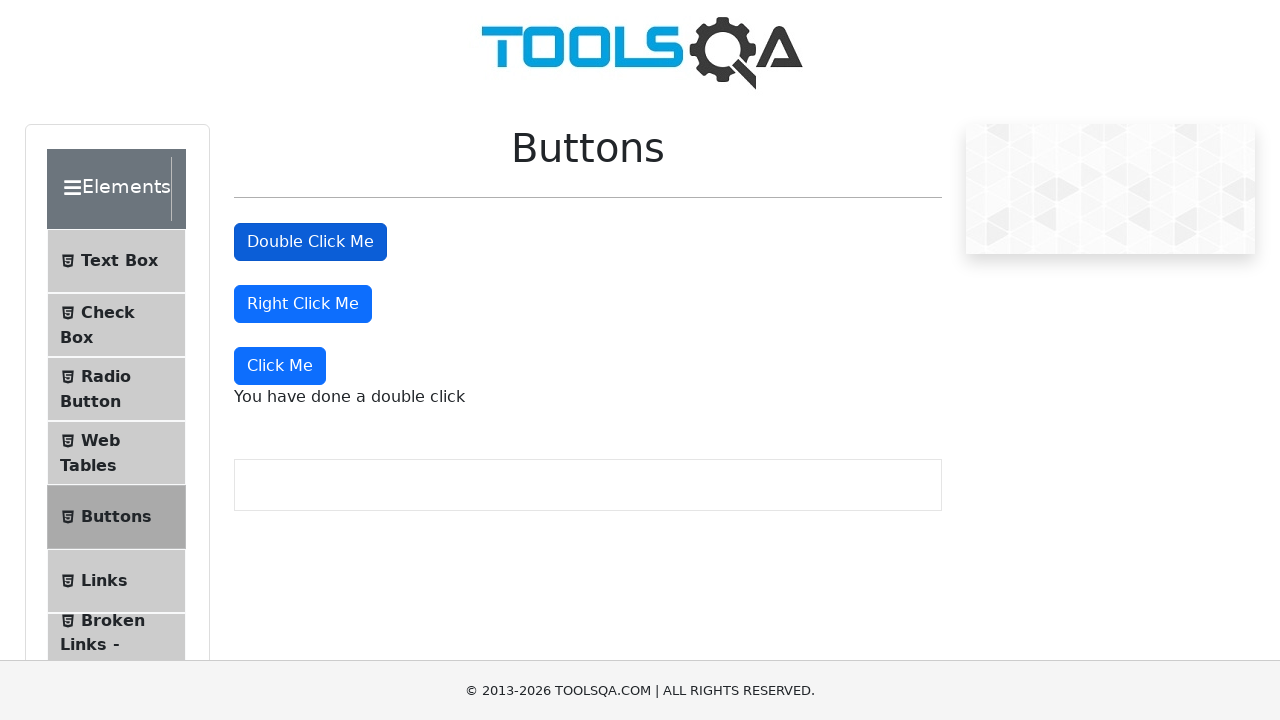

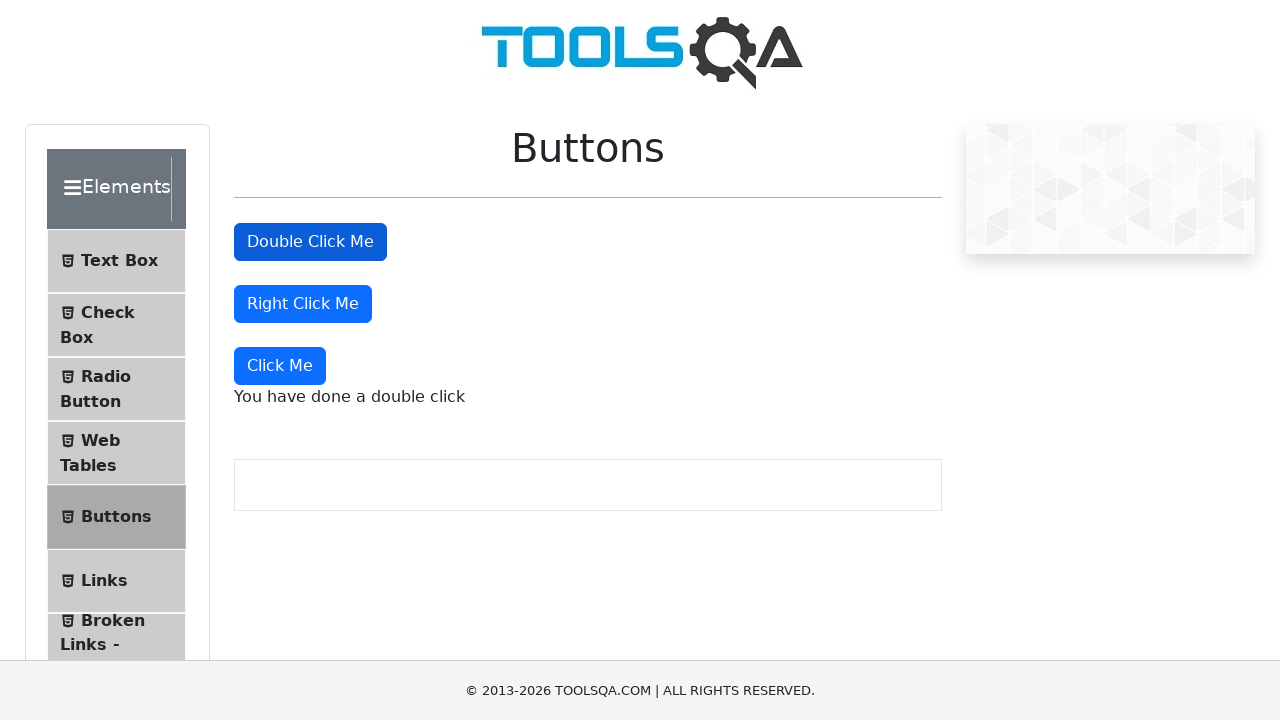